Tests a signup/registration form by filling in first name, last name, and email fields, then submitting the form

Starting URL: https://secure-retreat-92358.herokuapp.com

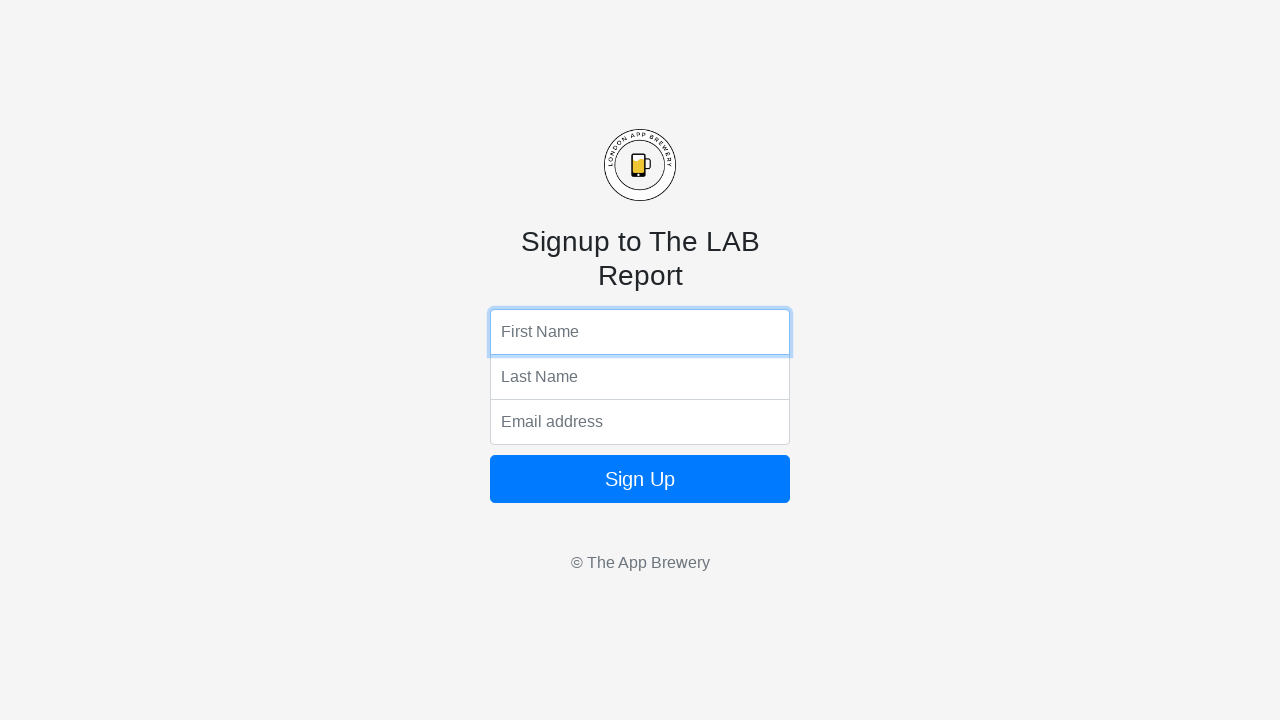

Filled first name field with 'Marcus' on input[name='fName']
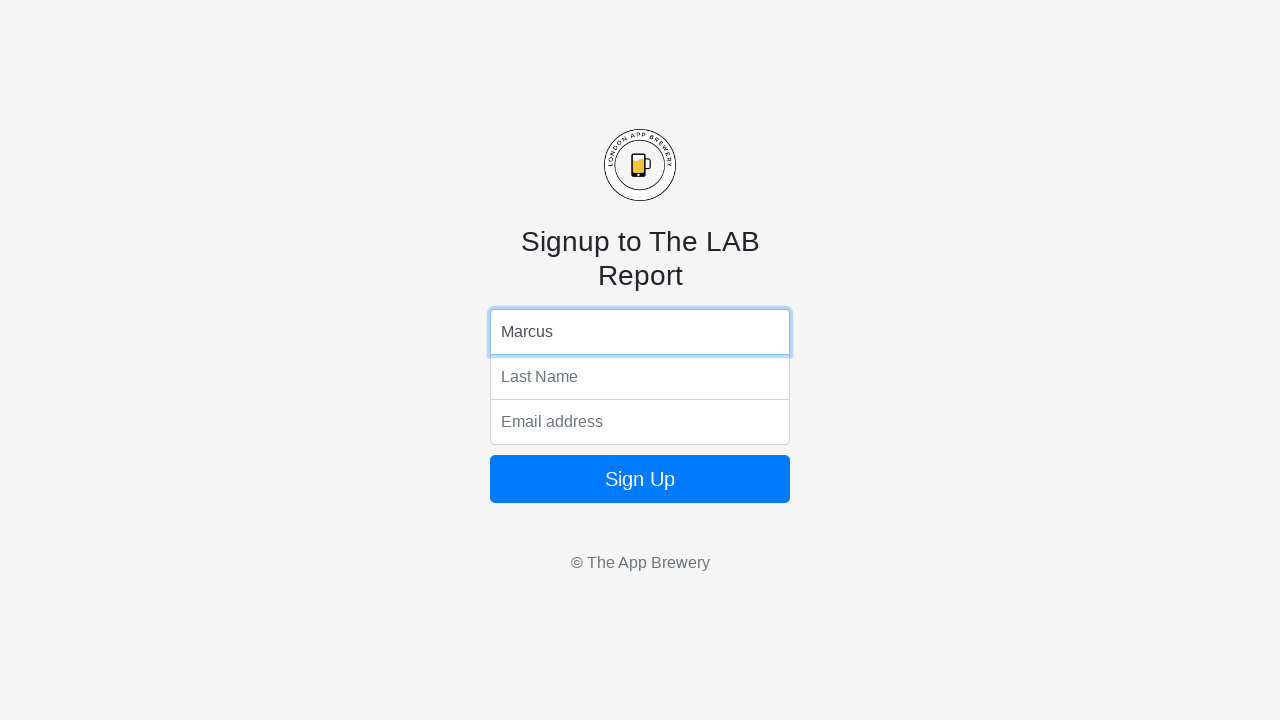

Filled last name field with 'Thompson' on input[name='lName']
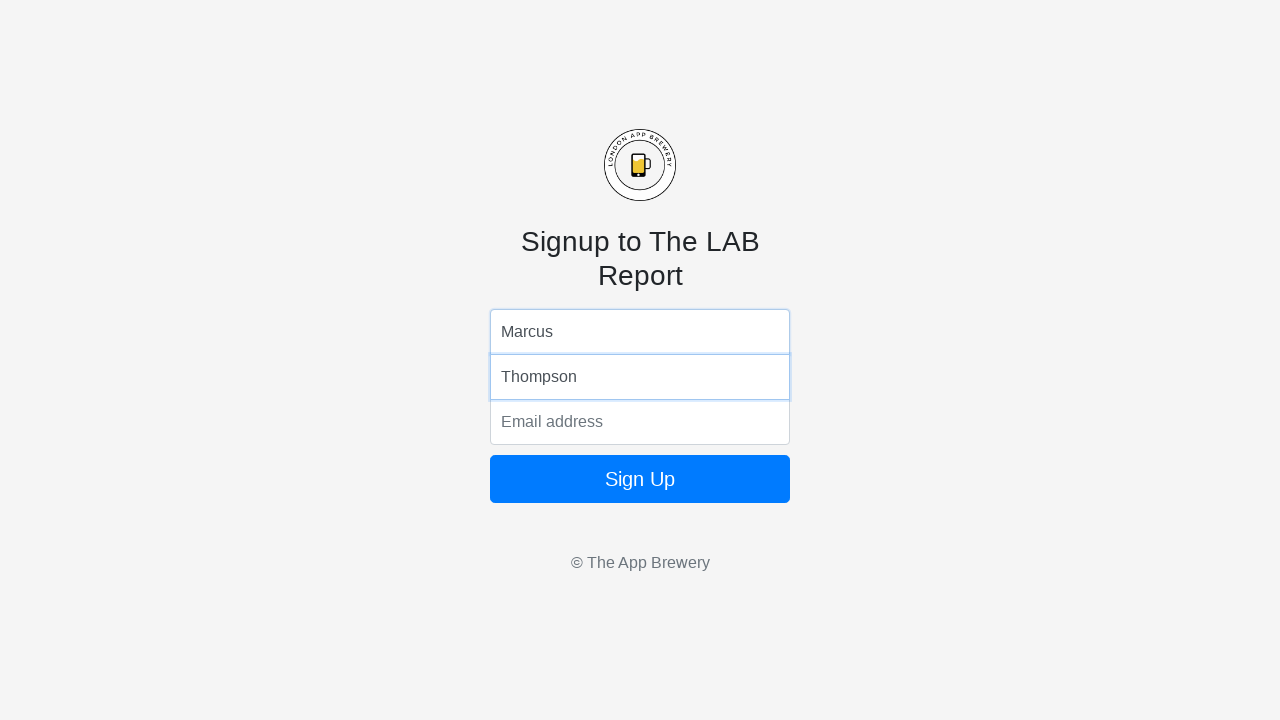

Filled email field with 'marcus.thompson@example.com' on input[name='email']
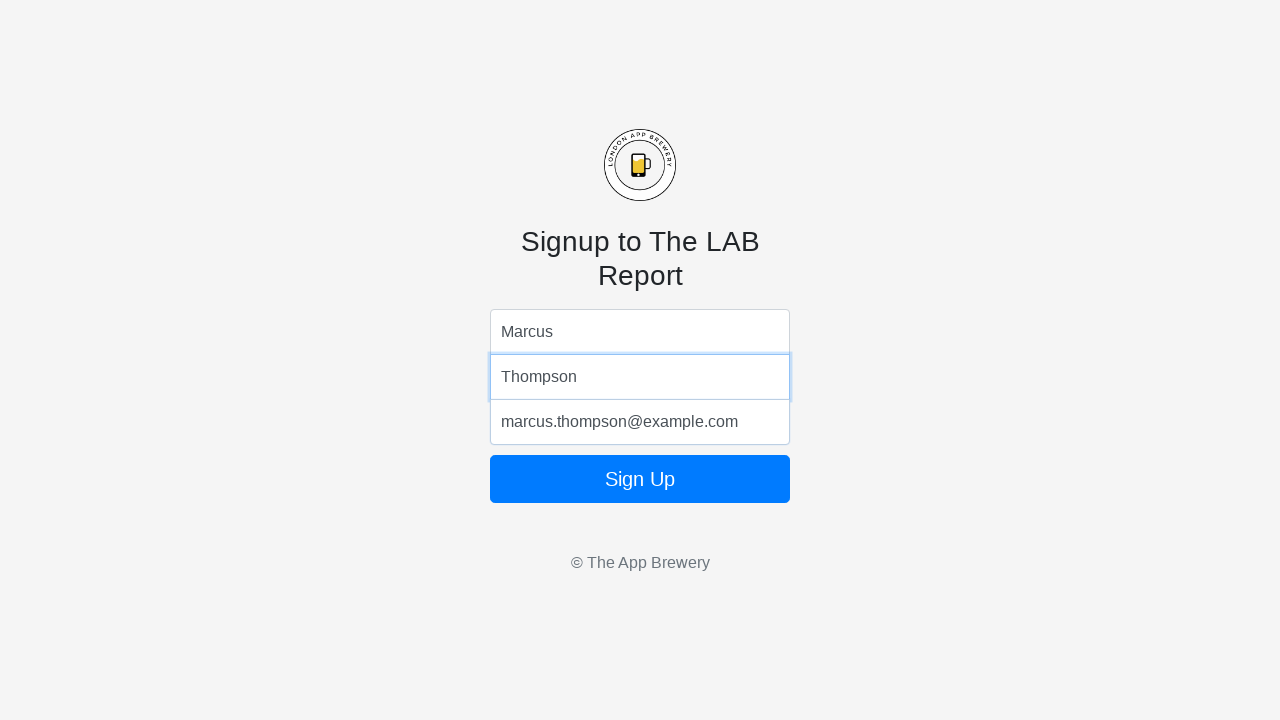

Clicked form submit button at (640, 479) on form button
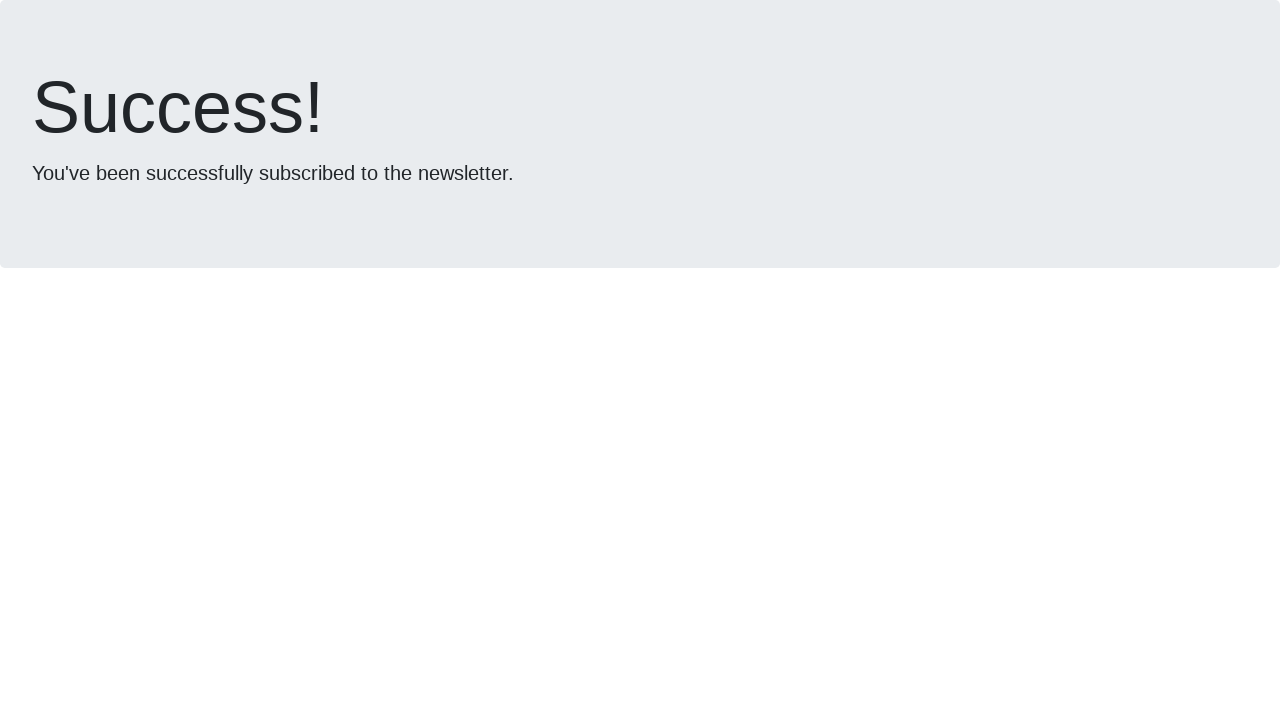

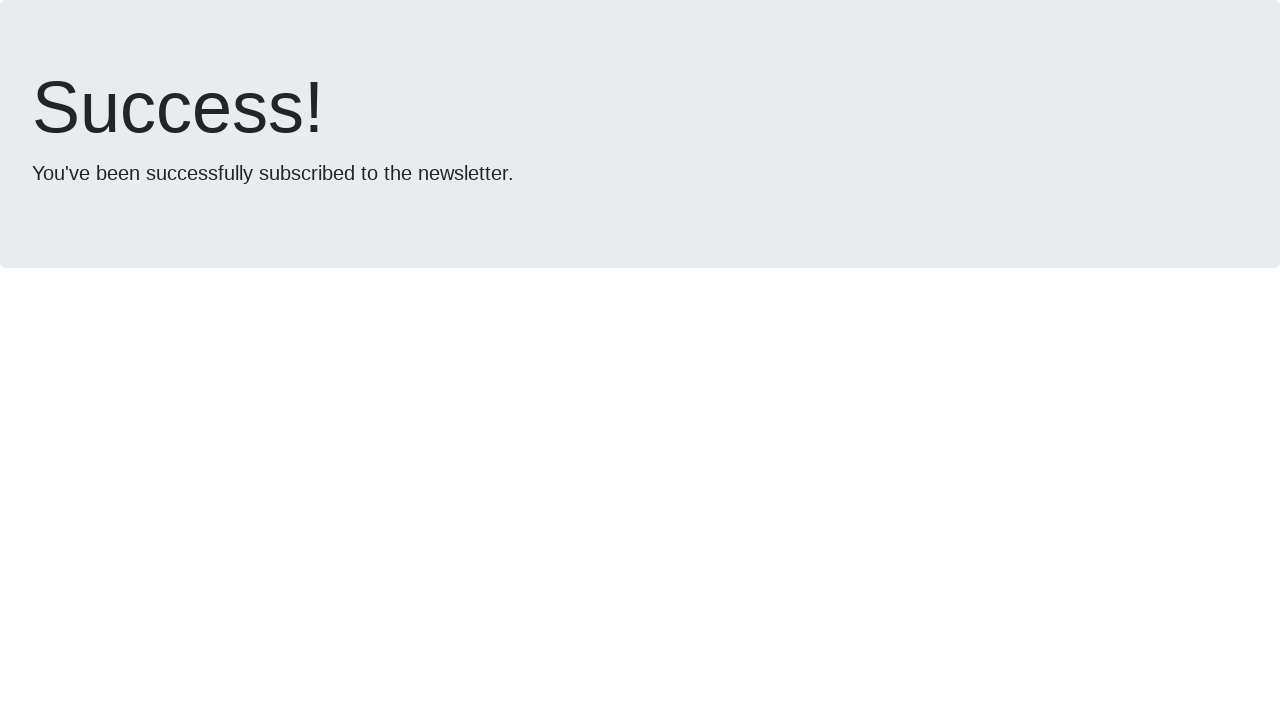